Tests drag and drop functionality on the DemoQA droppable page by switching to the prevent propagation tab and dragging an element to a non-greedy drop target

Starting URL: https://demoqa.com/droppable

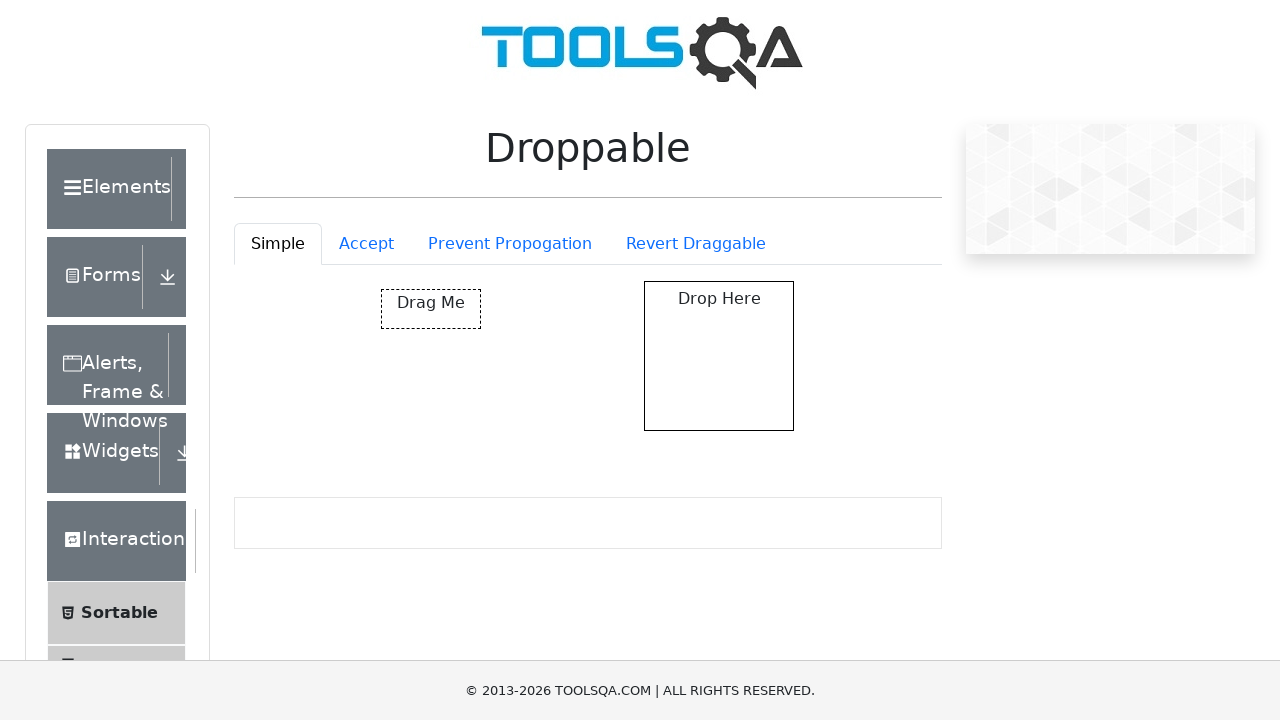

Scrolled down 200 pixels to make drag and drop elements visible
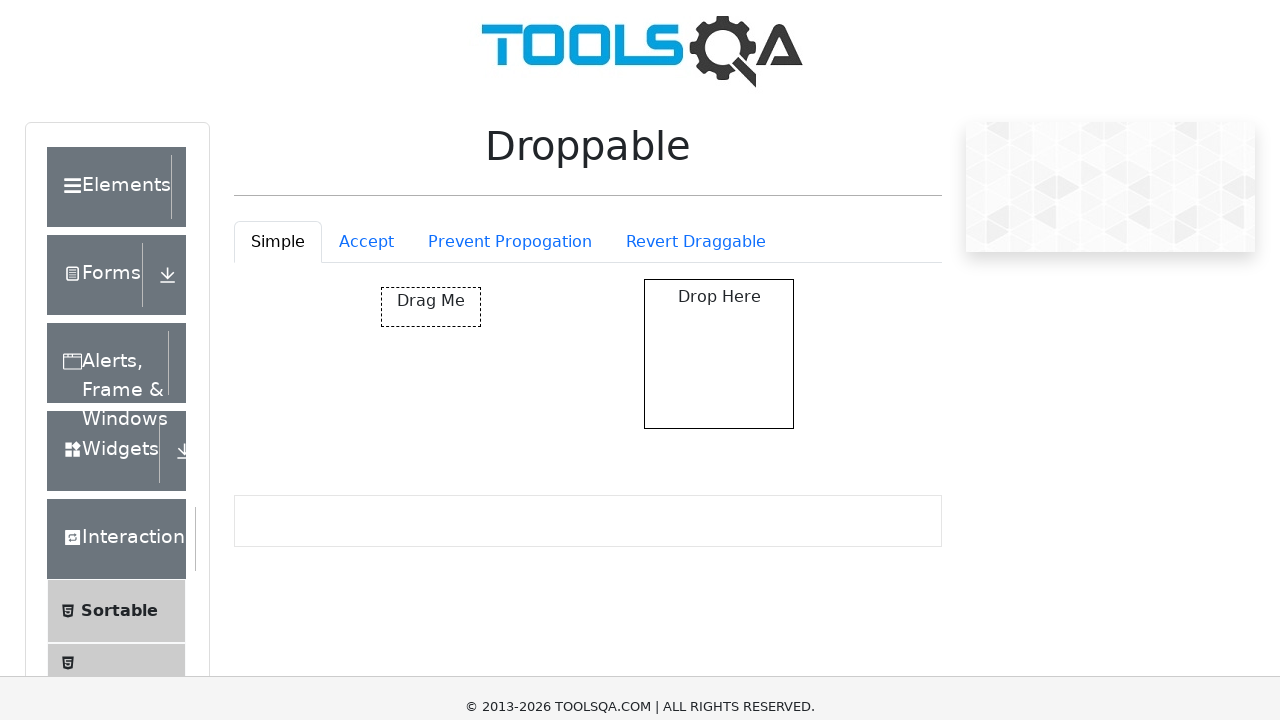

Clicked on the 'Prevent Propagation' tab at (510, 44) on #droppableExample-tab-preventPropogation
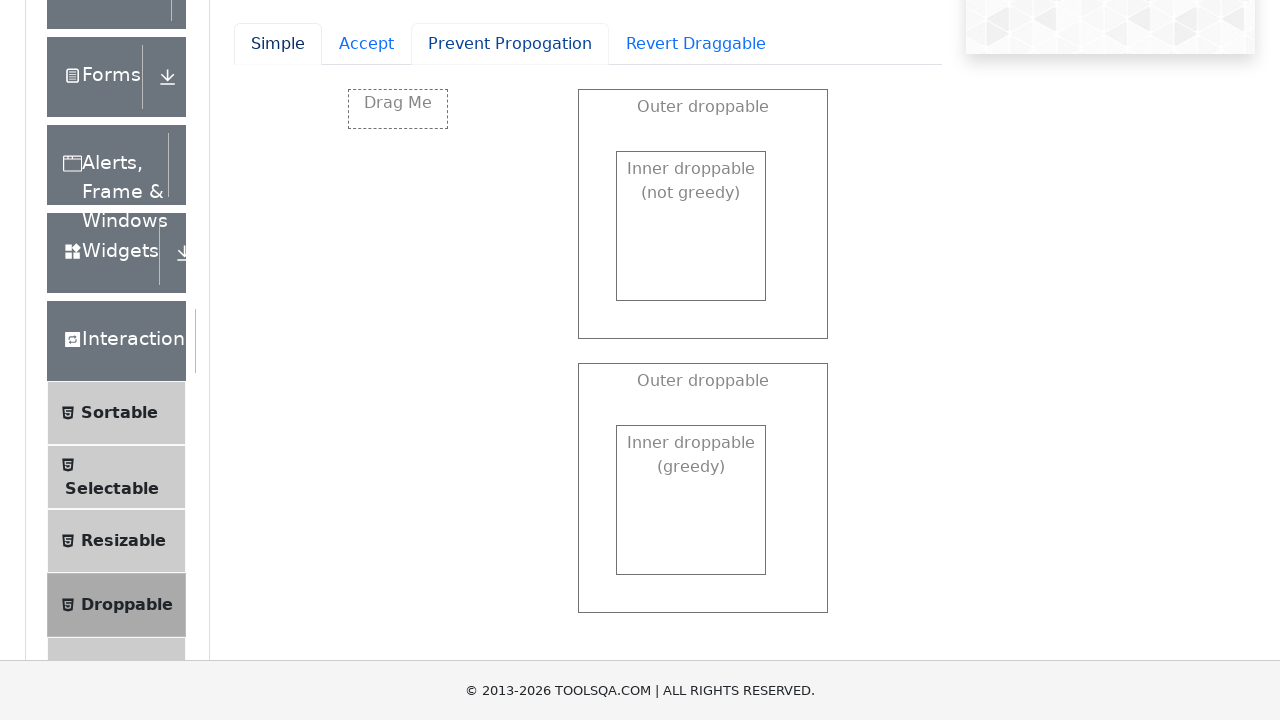

Waited for drag box element to become visible
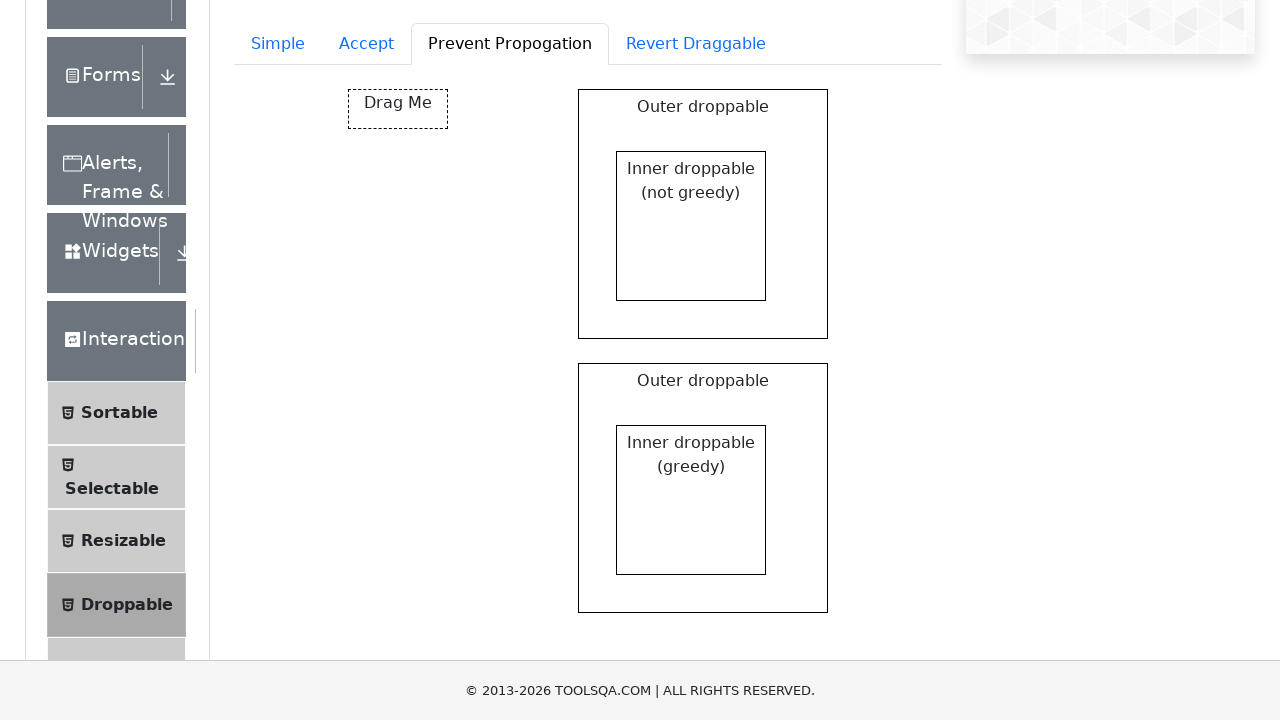

Dragged element from drag box to non-greedy inner drop box at (691, 226)
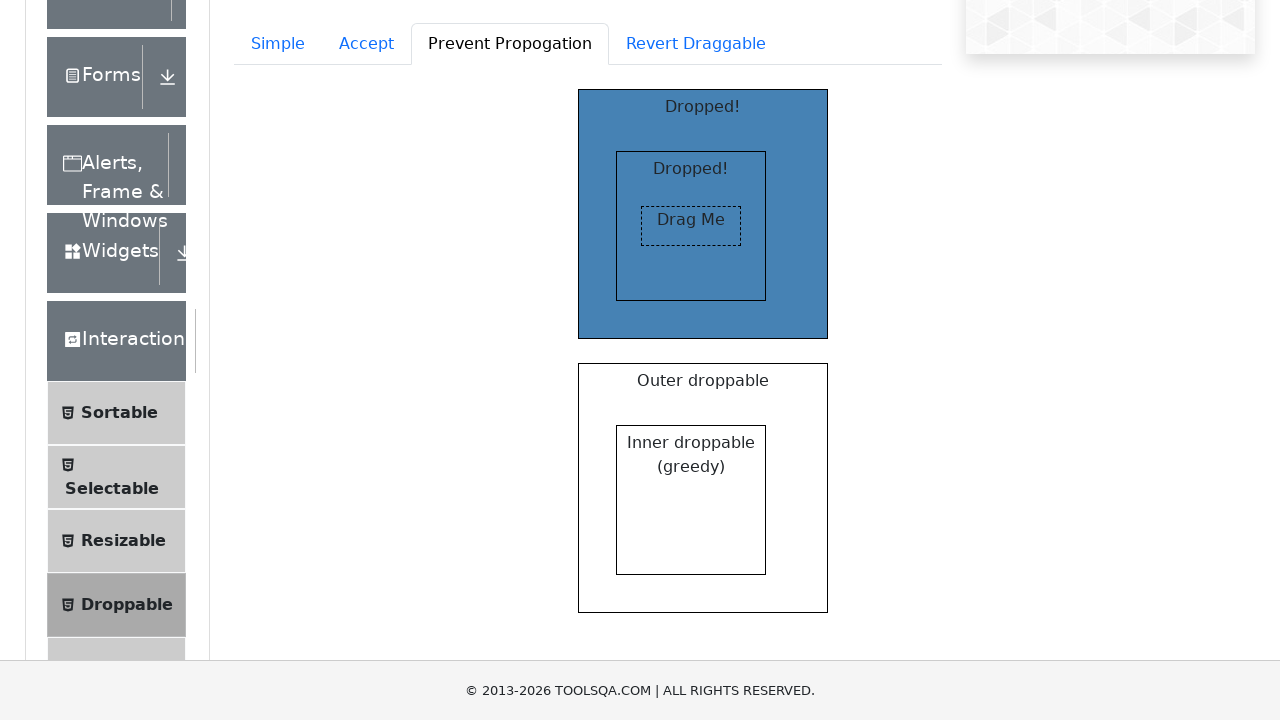

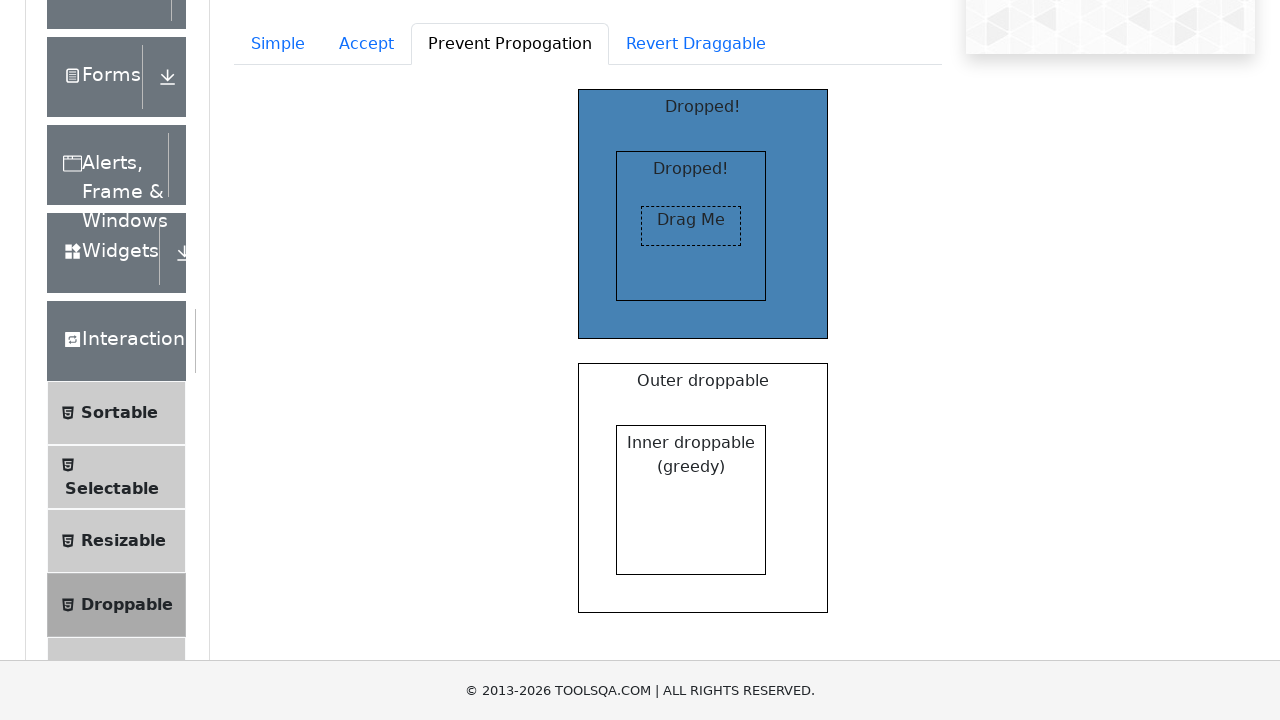